Tests clicking alert button using absolute XPath - Dot Reporter demo

Starting URL: http://omayo.blogspot.com

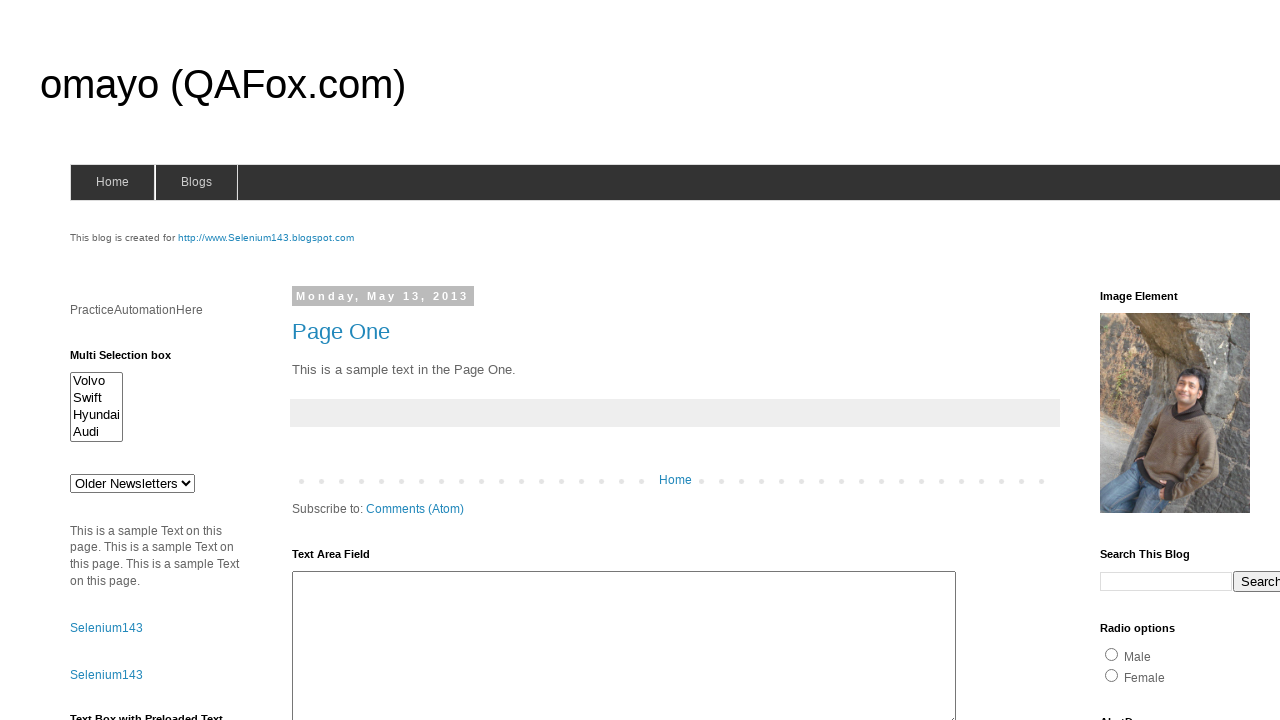

Clicked alert button using absolute XPath at (1154, 361) on xpath=/html/body/div[4]/div[2]/div[2]/div[2]/div[2]/div[2]/div[2]/div/div[4]/div
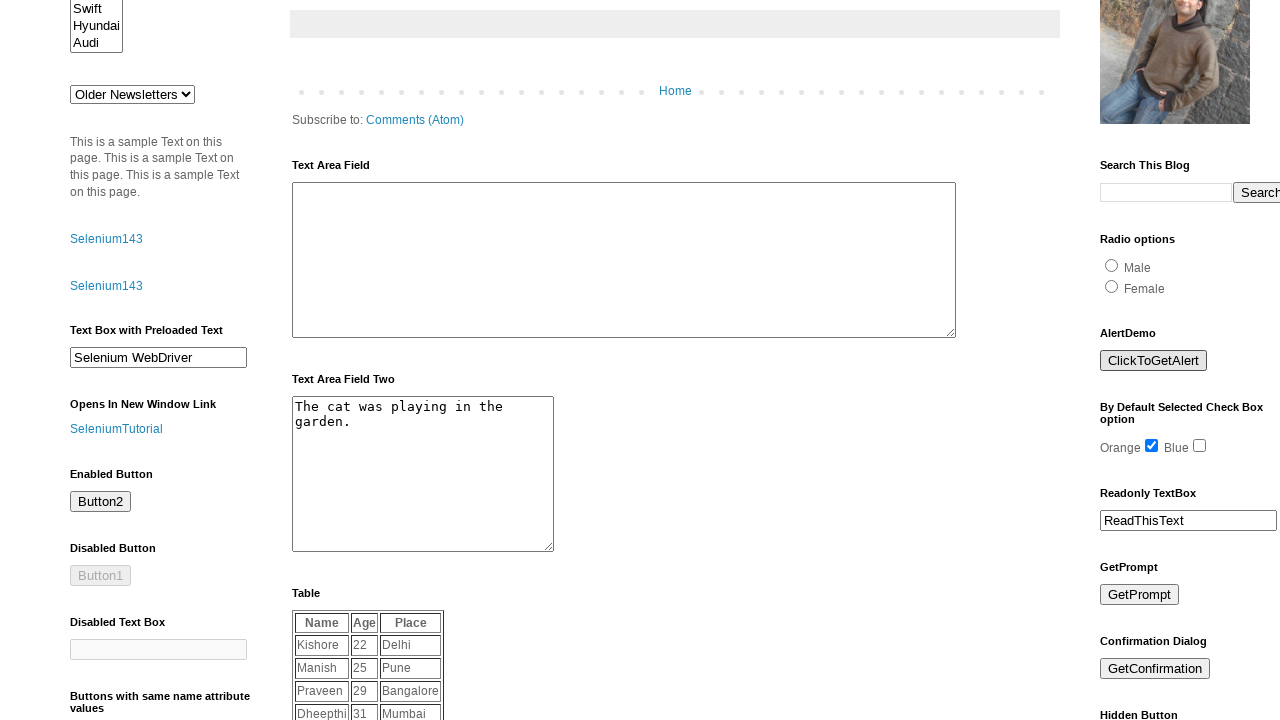

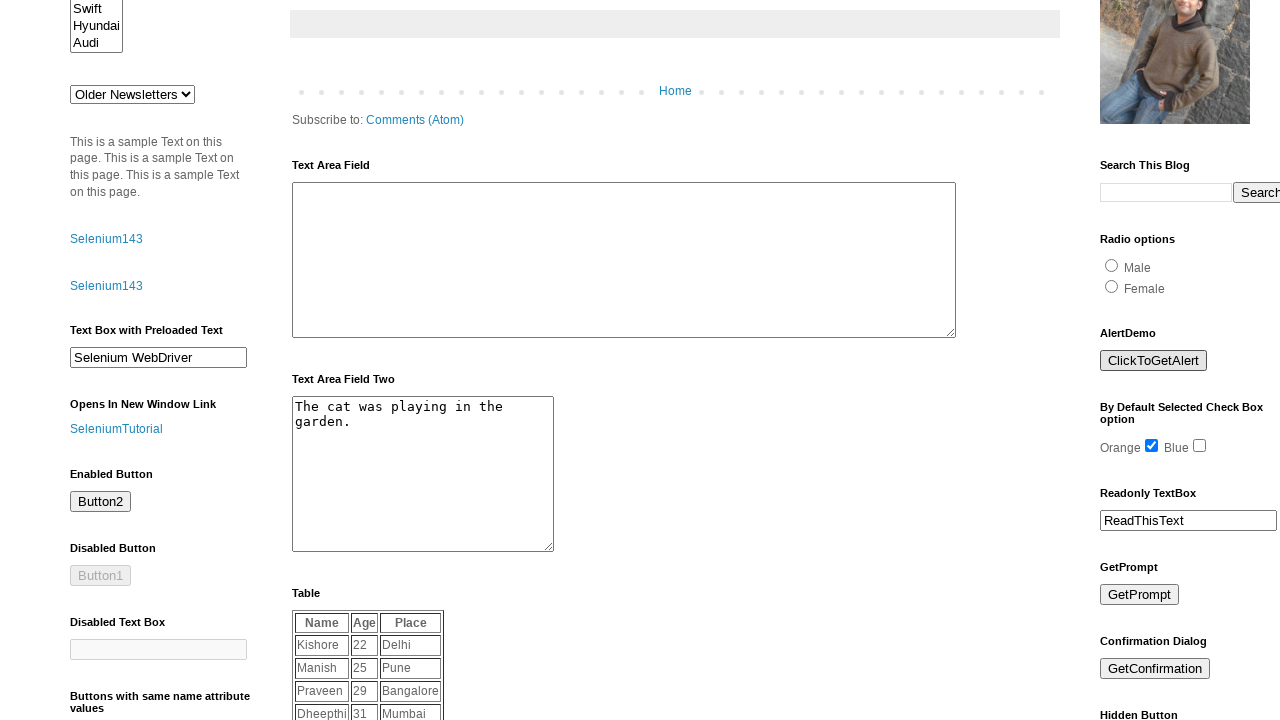